Tests that todo data persists after page reload by creating items, marking one complete, and reloading

Starting URL: https://demo.playwright.dev/todomvc

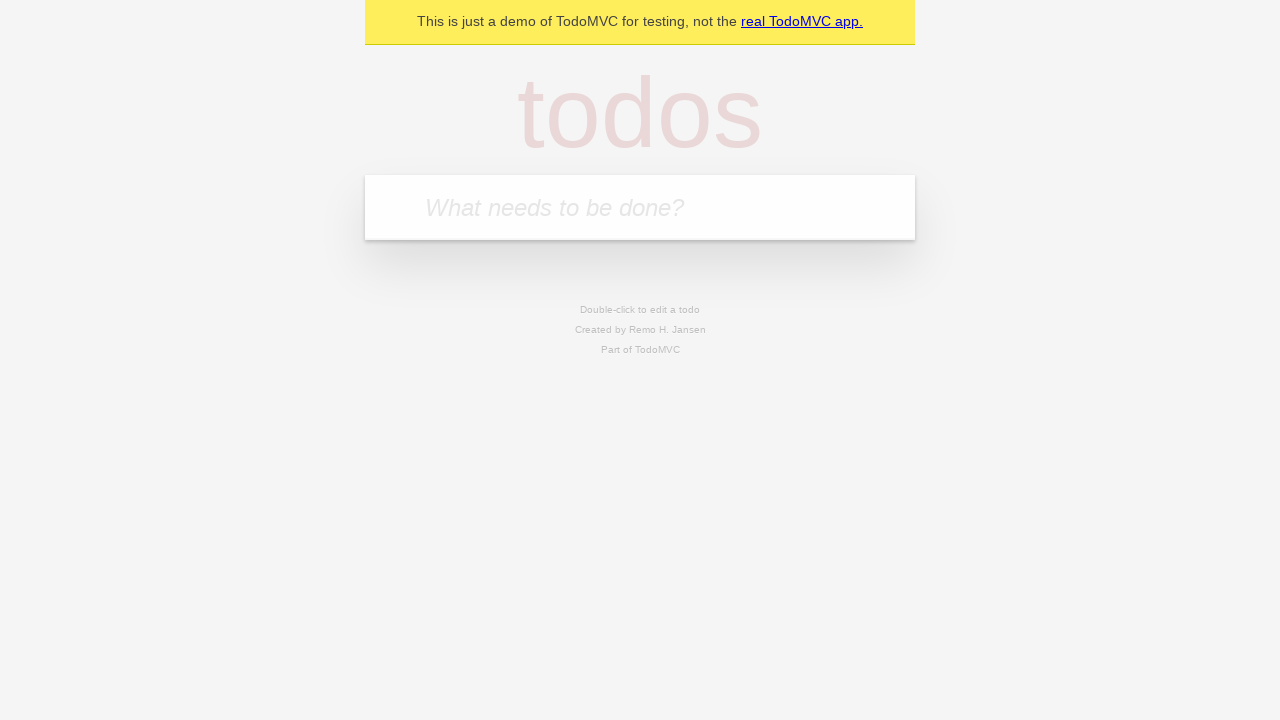

Filled new todo field with 'buy some cheese' on .new-todo
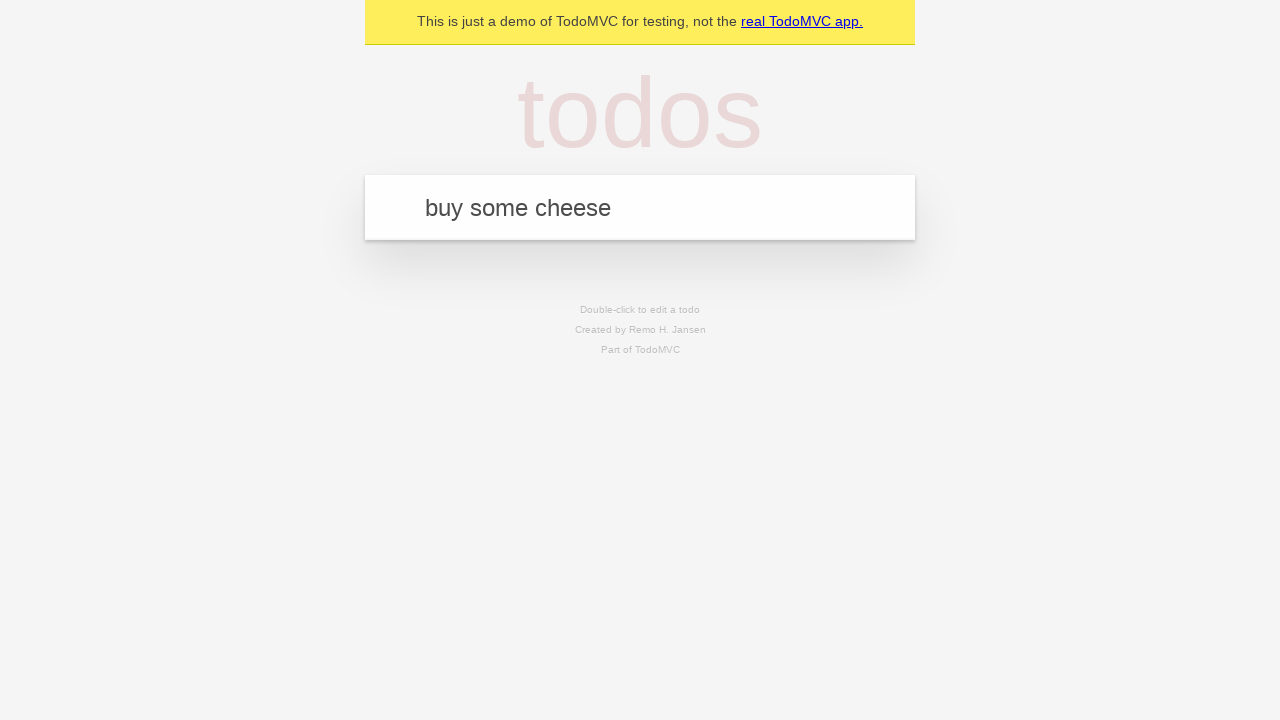

Pressed Enter to create first todo item on .new-todo
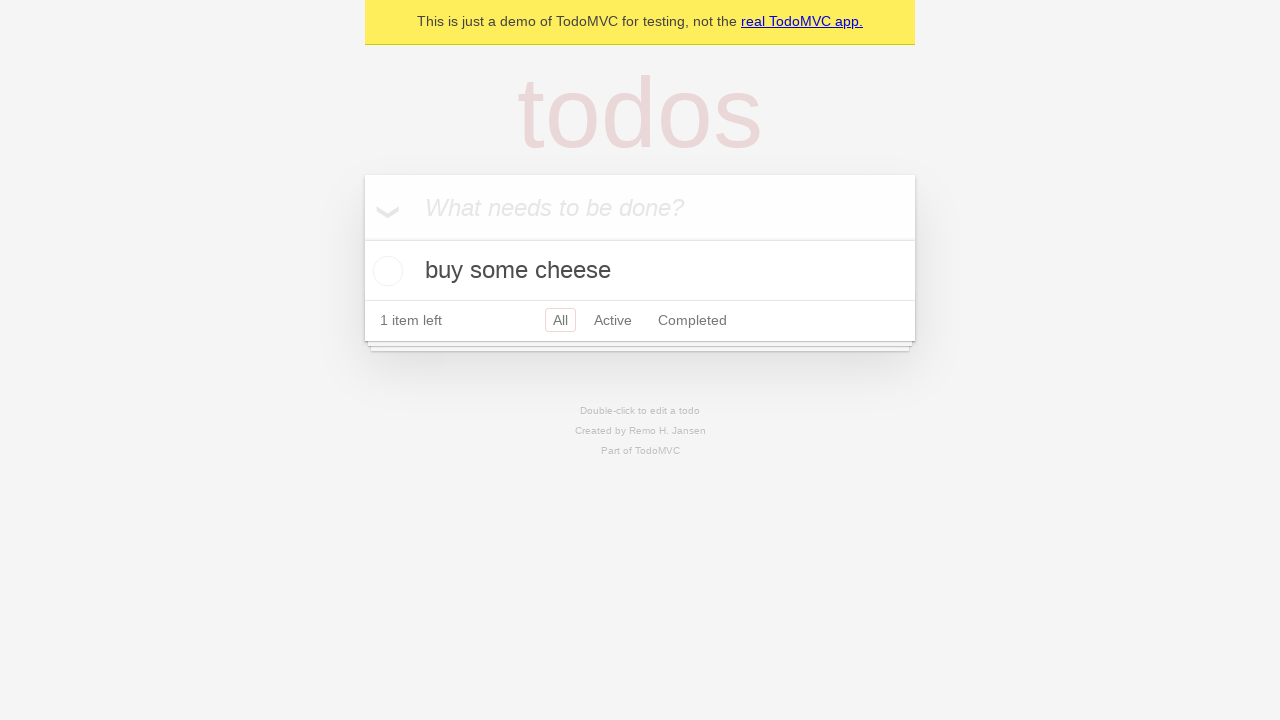

Filled new todo field with 'feed the cat' on .new-todo
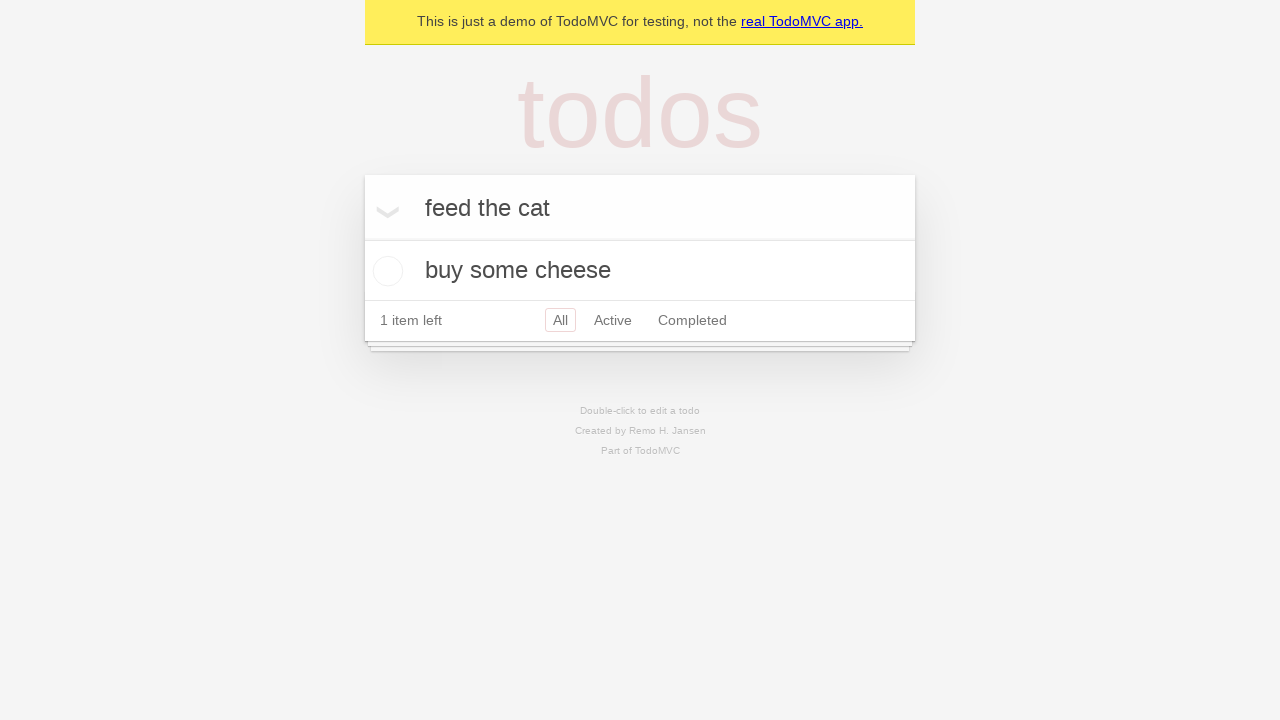

Pressed Enter to create second todo item on .new-todo
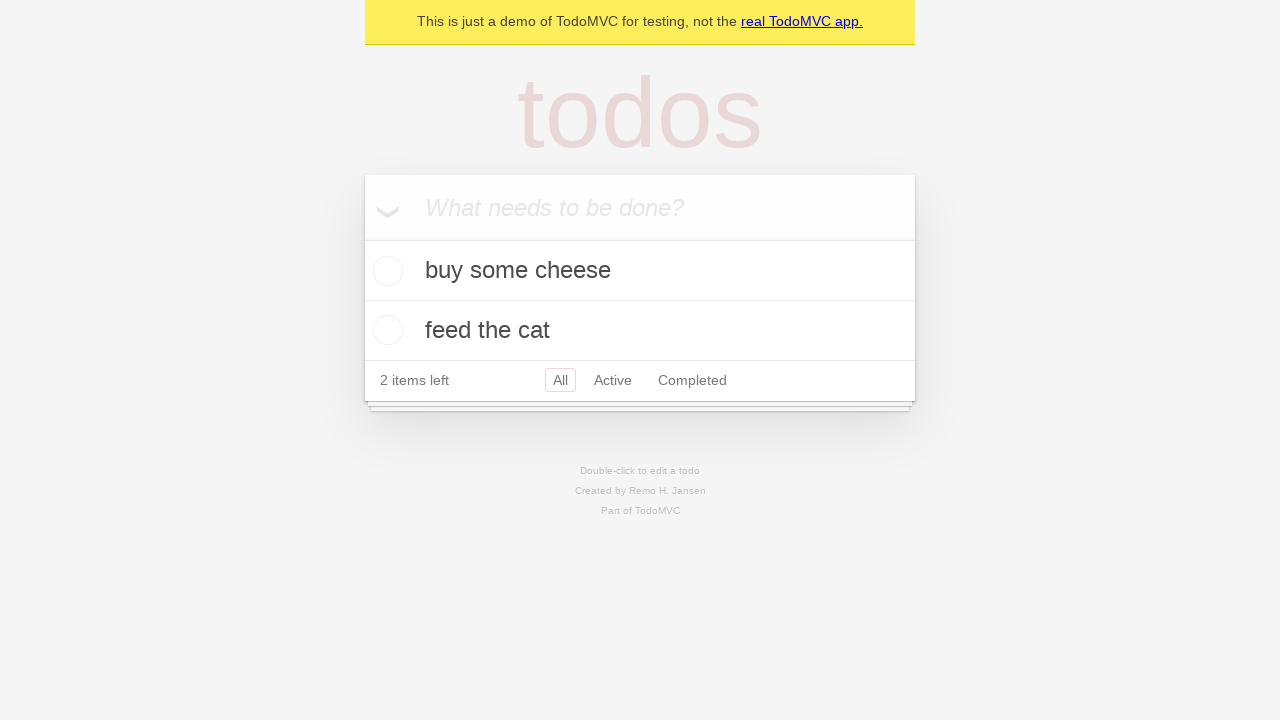

Waited for second todo item to appear in list
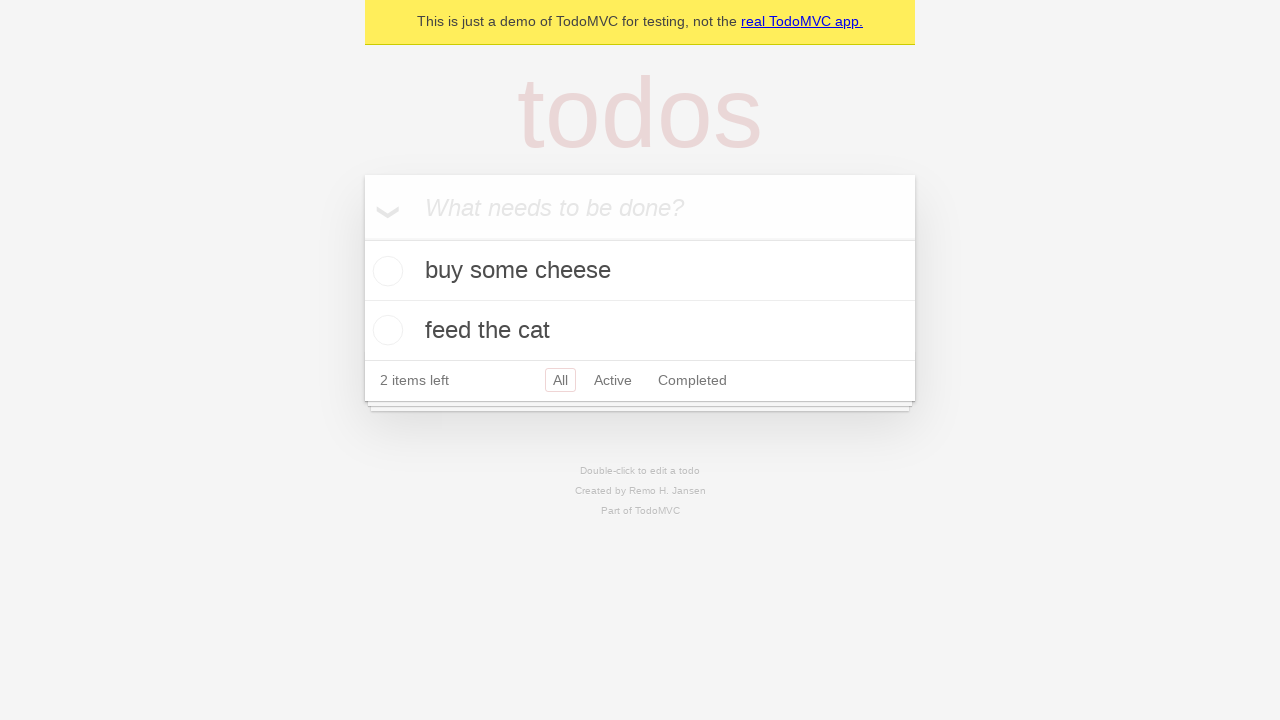

Marked first todo item as complete at (385, 271) on .todo-list li >> nth=0 >> .toggle
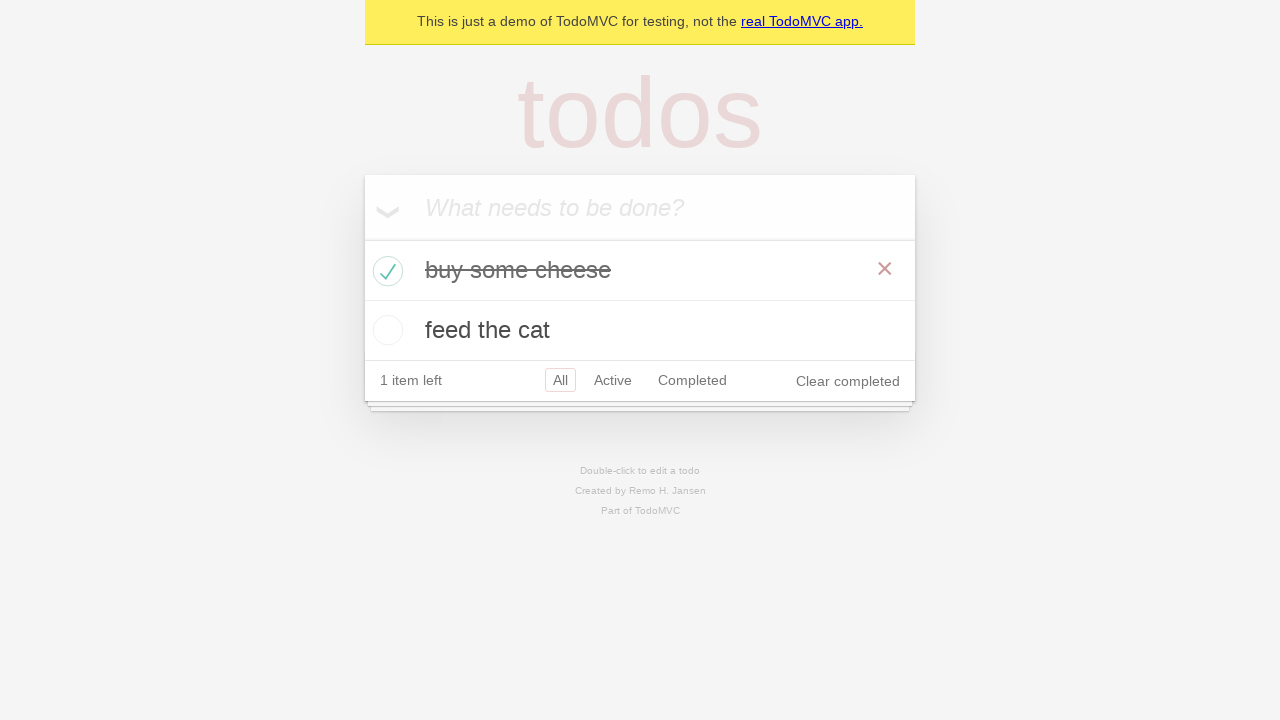

Reloaded the page
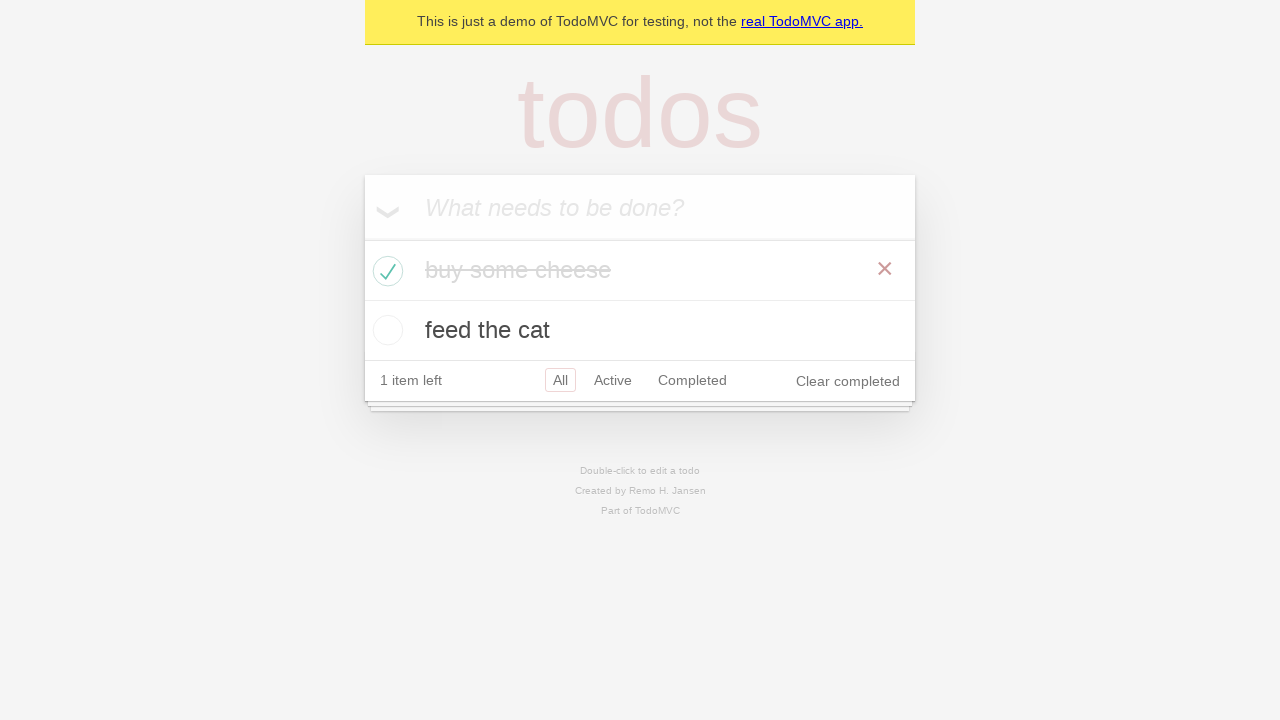

Waited for todo items to load after page reload
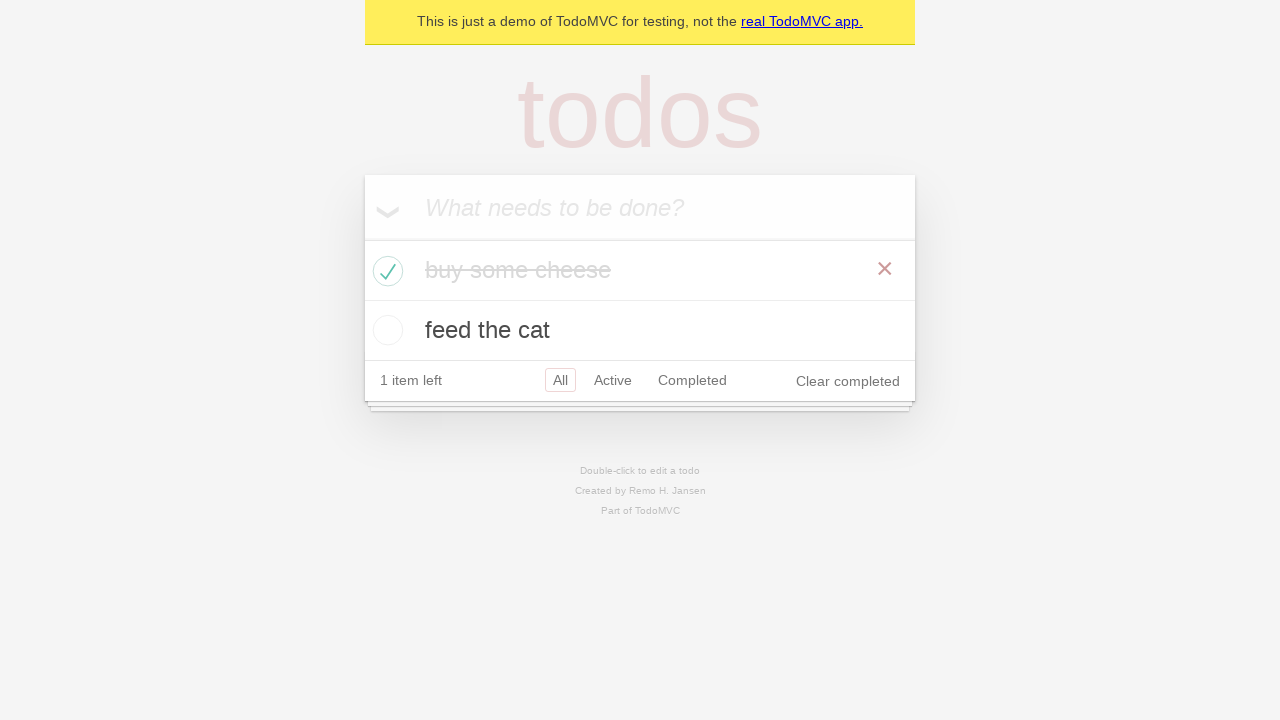

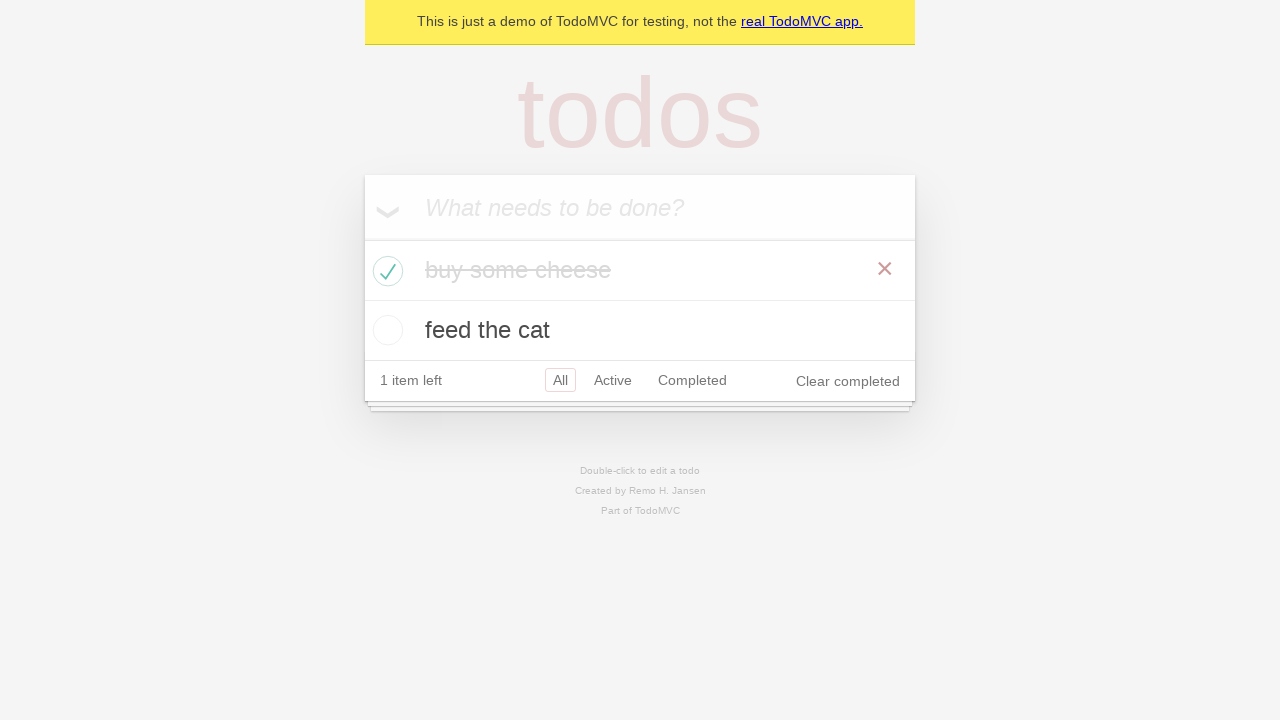